Navigates to B3 (Brazilian stock exchange) website, switches to an iframe, and clicks a download link for a spreadsheet

Starting URL: https://www.b3.com.br/pt_br/market-data-e-indices/indices/indices-de-segmentos-e-setoriais/indice-fundos-de-investimentos-imobiliarios-ifix-composicao-da-carteira.htm

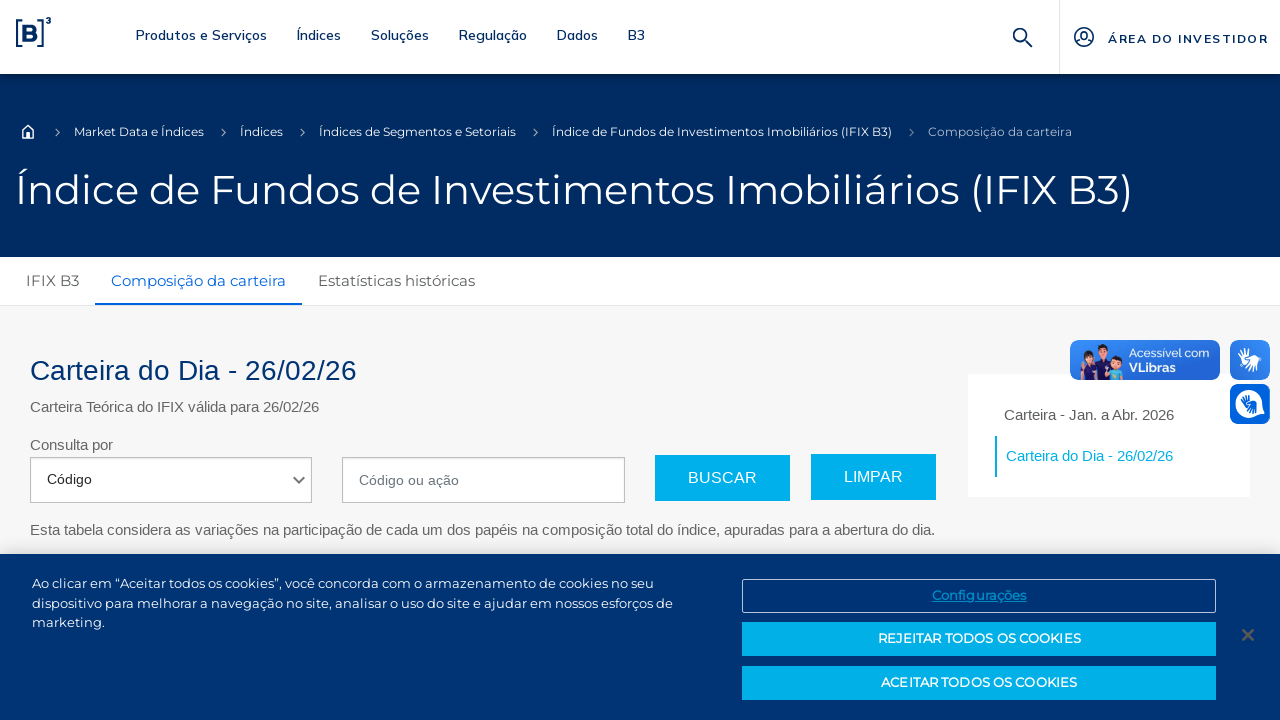

Waited for and located iframe#bvmf_iframe
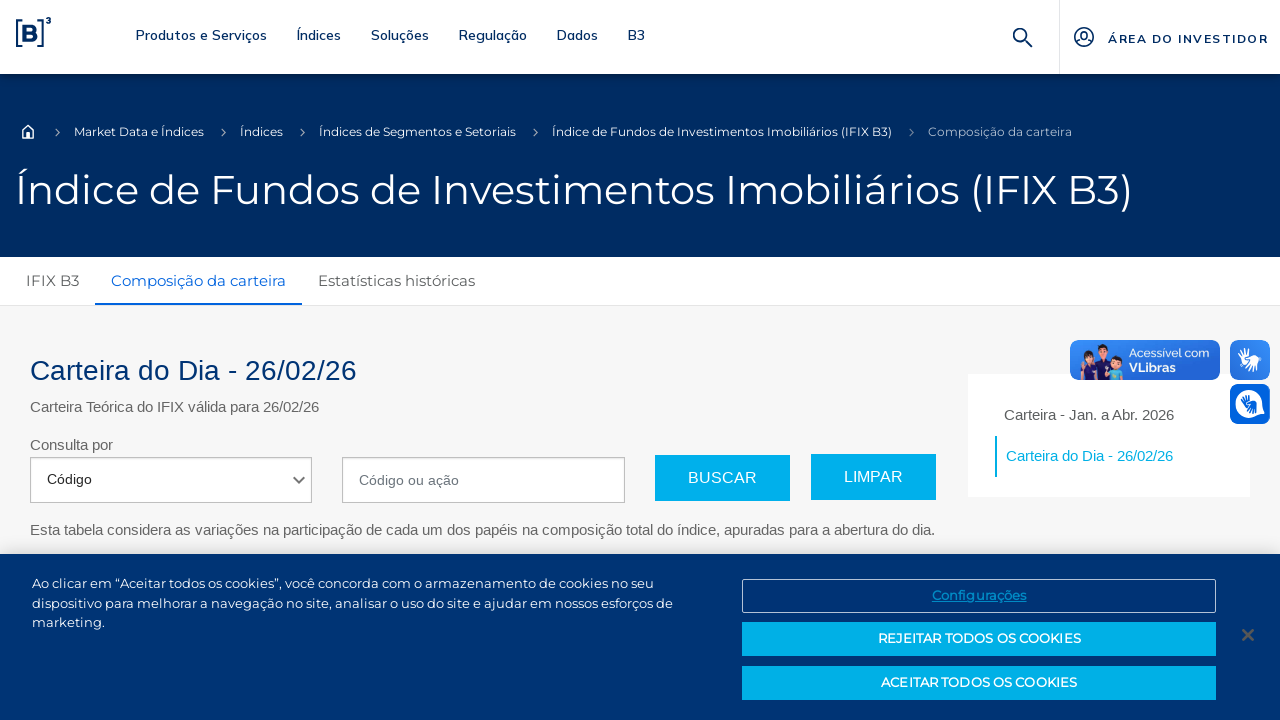

Switched to iframe content frame
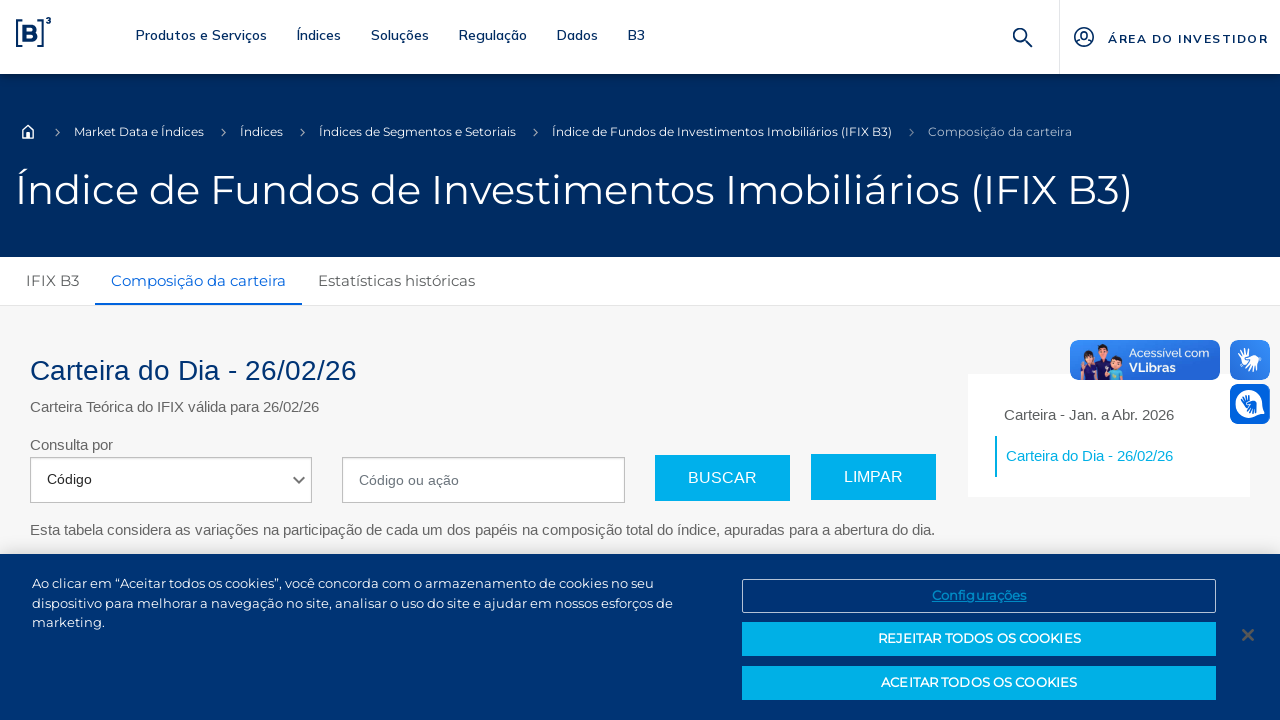

Located spreadsheet download link
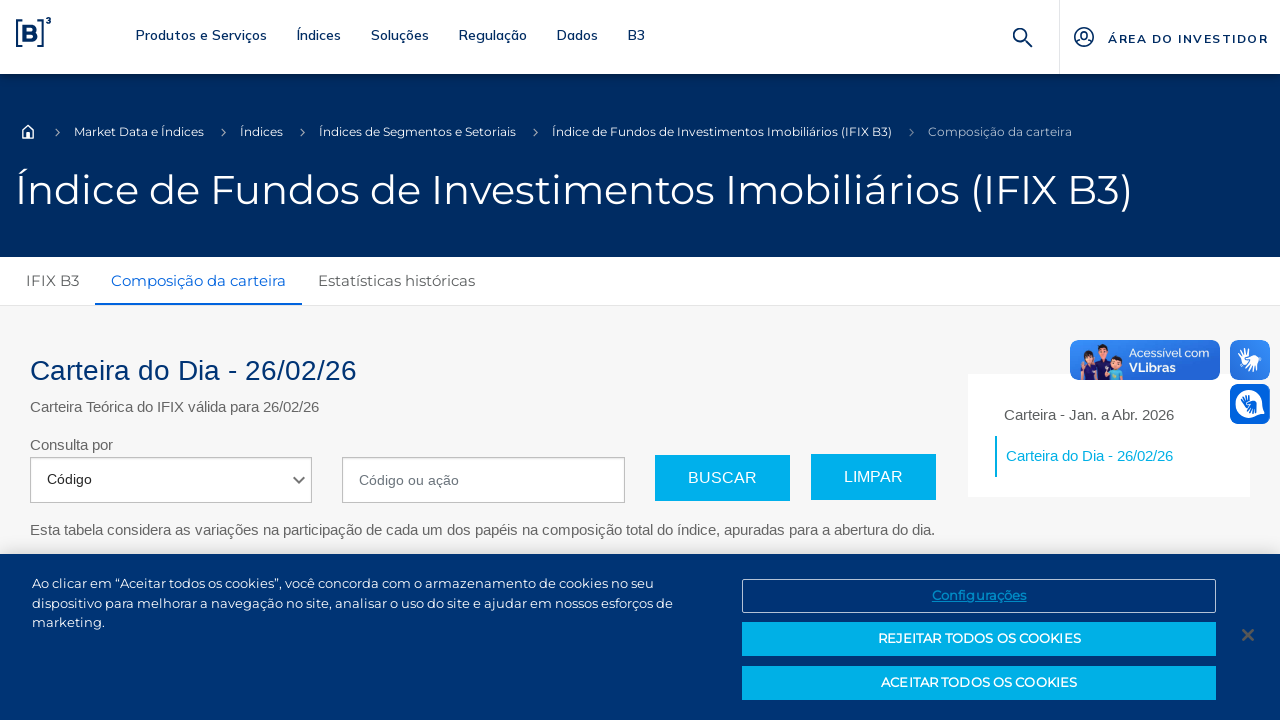

Clicked spreadsheet download link at (118, 360) on xpath=//*[@id="divContainerIframeB3"]/div/div[1]/form/div[2]/div/div[2]/div/div/
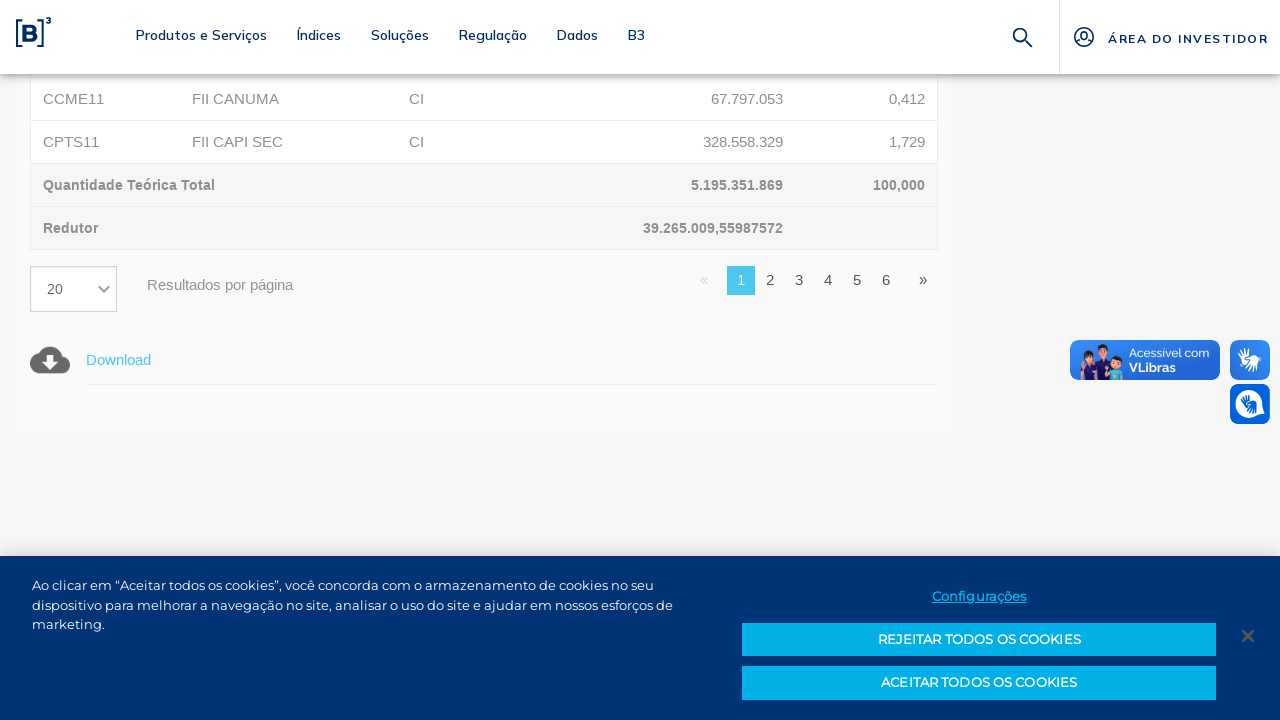

Waited 10 seconds for download to complete
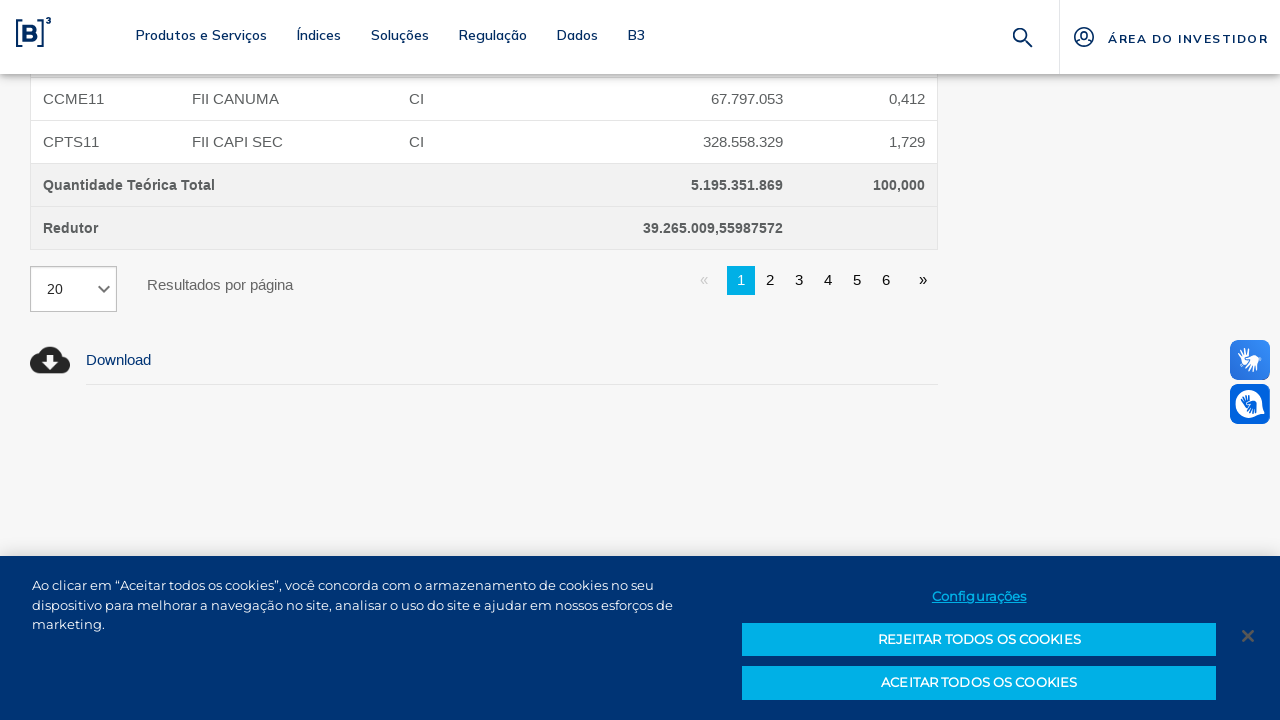

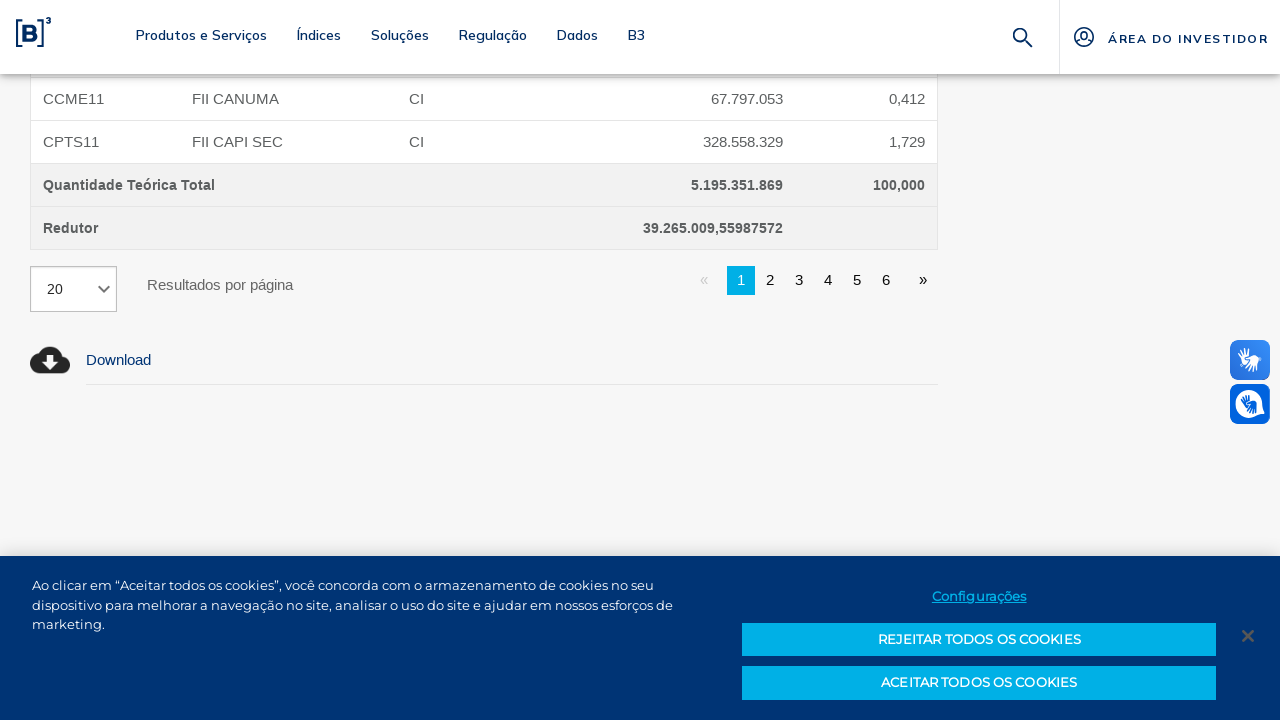